Tests CEP (postal code) validation by entering an invalid CEP value and verifying that an error message is displayed.

Starting URL: https://sitetc1kaykywaleskabreno.vercel.app/paciente

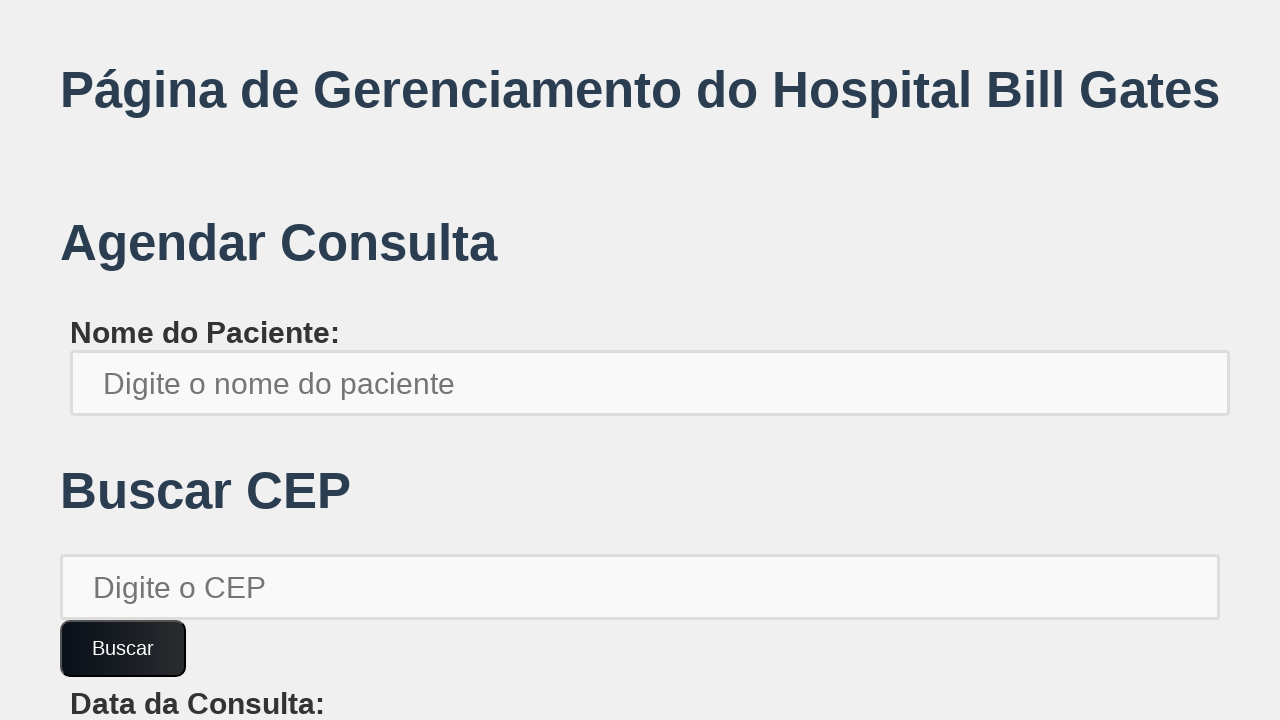

Filled patient name field with 'bob.brown654' on xpath=//*[@id='root']/div/div[1]/label/input
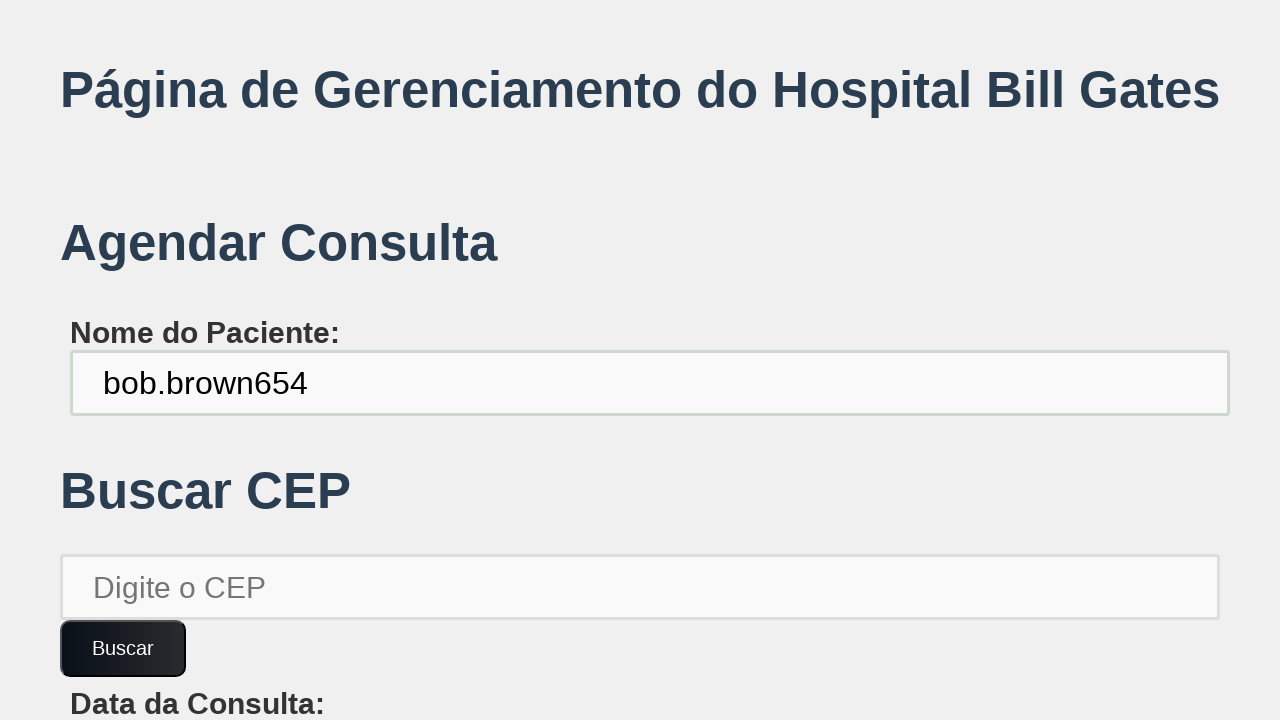

Filled CEP field with invalid value '00000000' on xpath=//*[@id='root']/div/div[2]/input
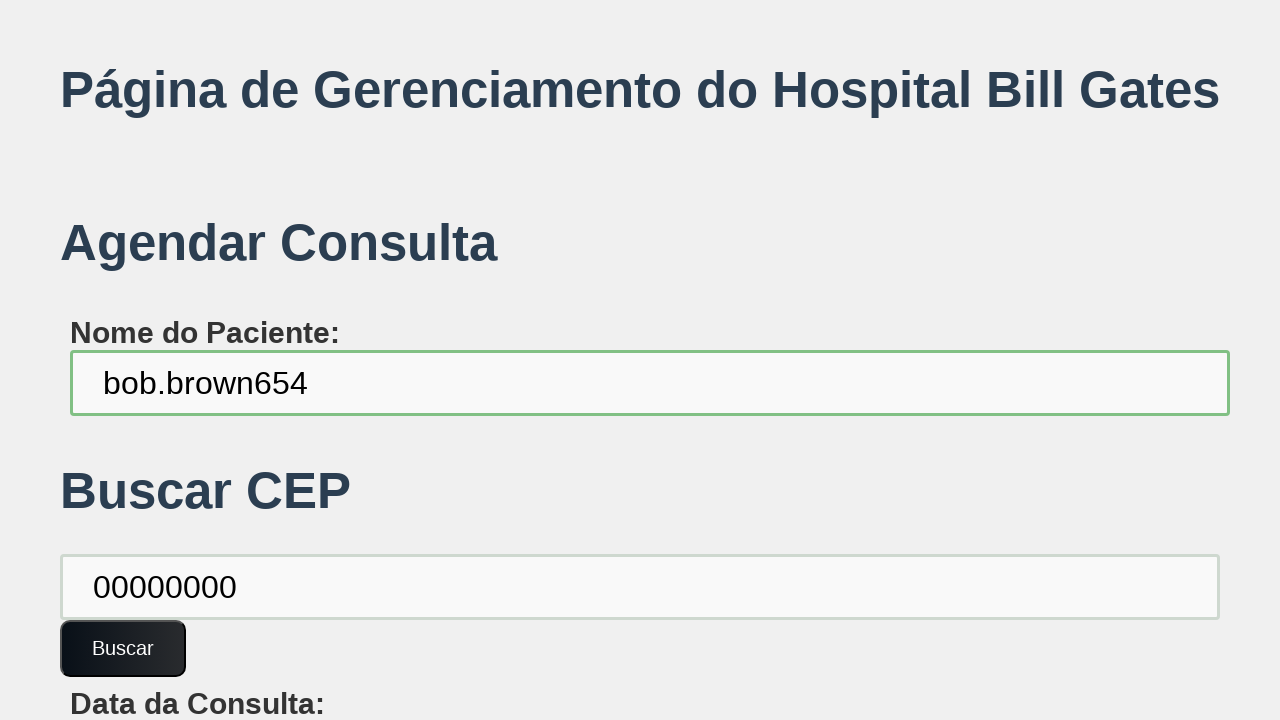

Clicked confirm button to validate CEP at (123, 648) on xpath=//*[@id='root']/div/div[2]/button
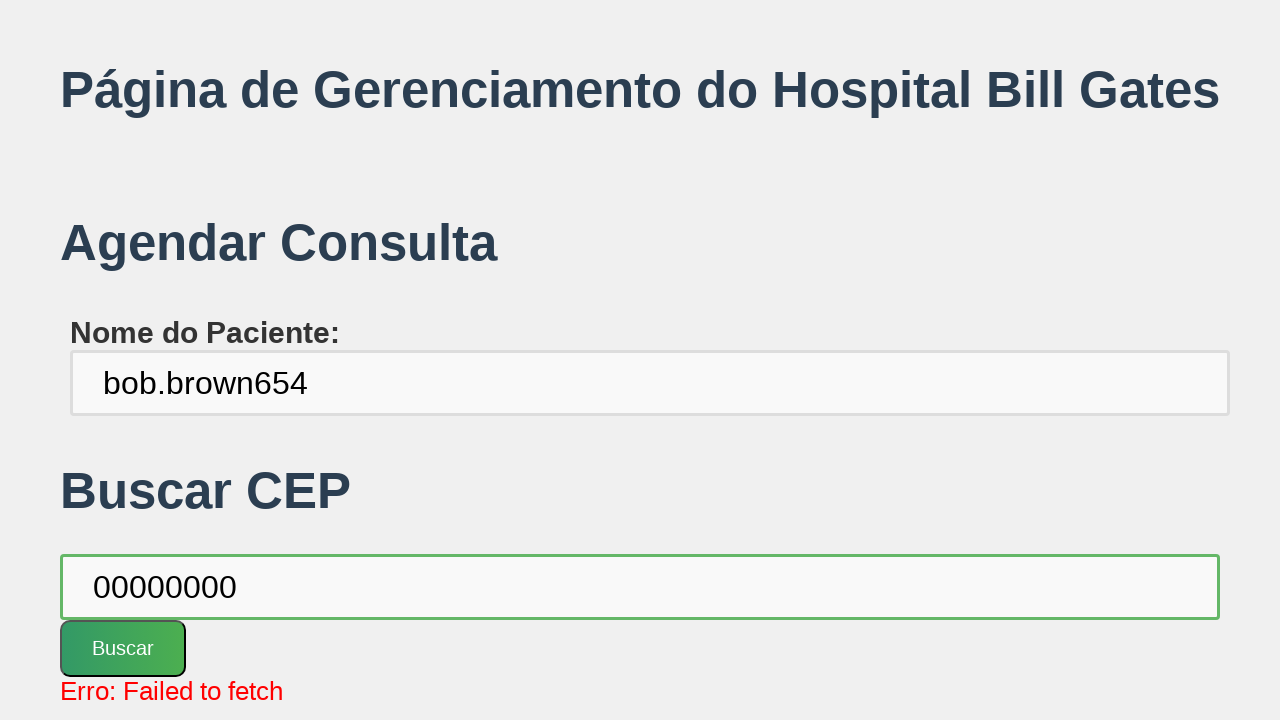

Error message appeared for invalid CEP
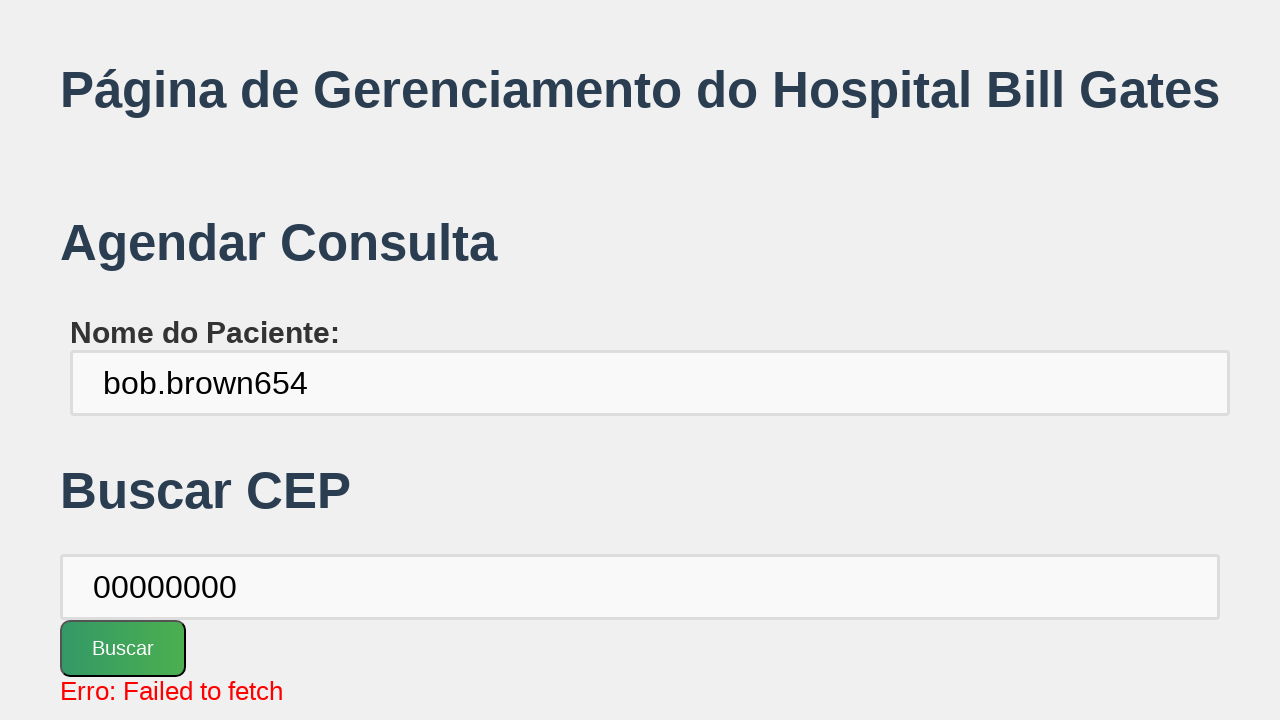

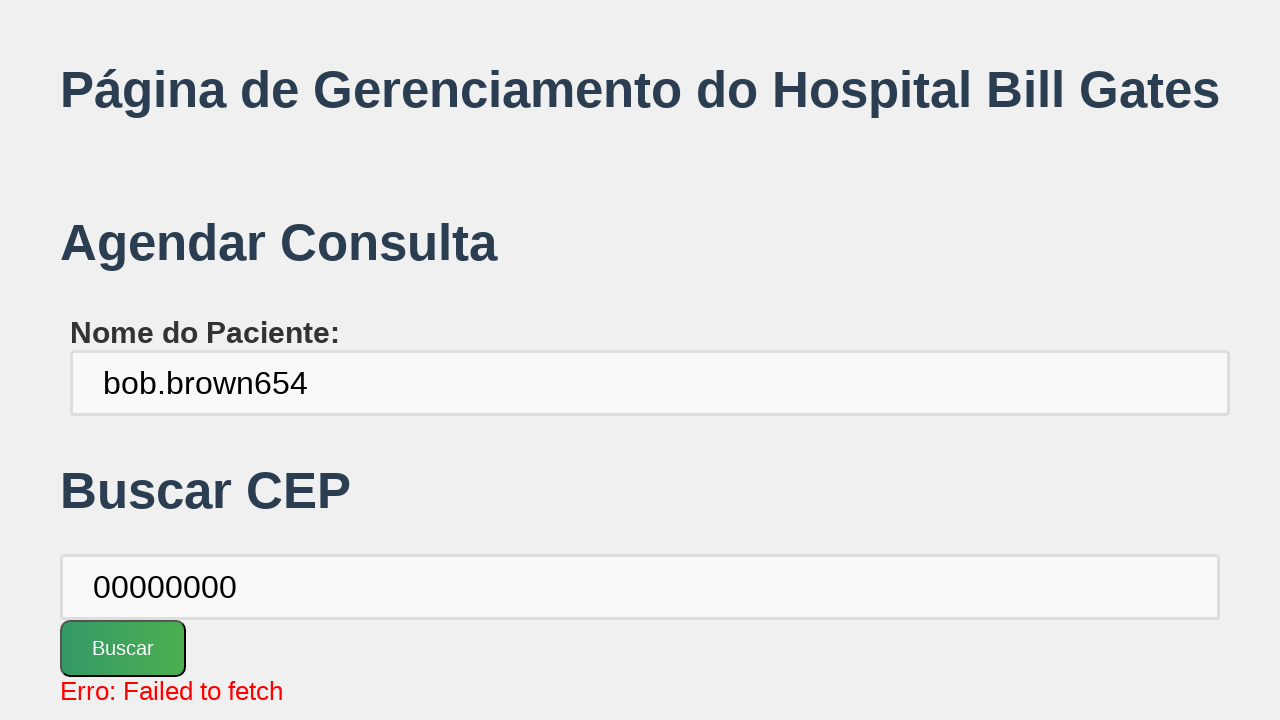